Tests hover functionality by hovering over an avatar image and verifying that the additional user information caption becomes visible.

Starting URL: http://the-internet.herokuapp.com/hovers

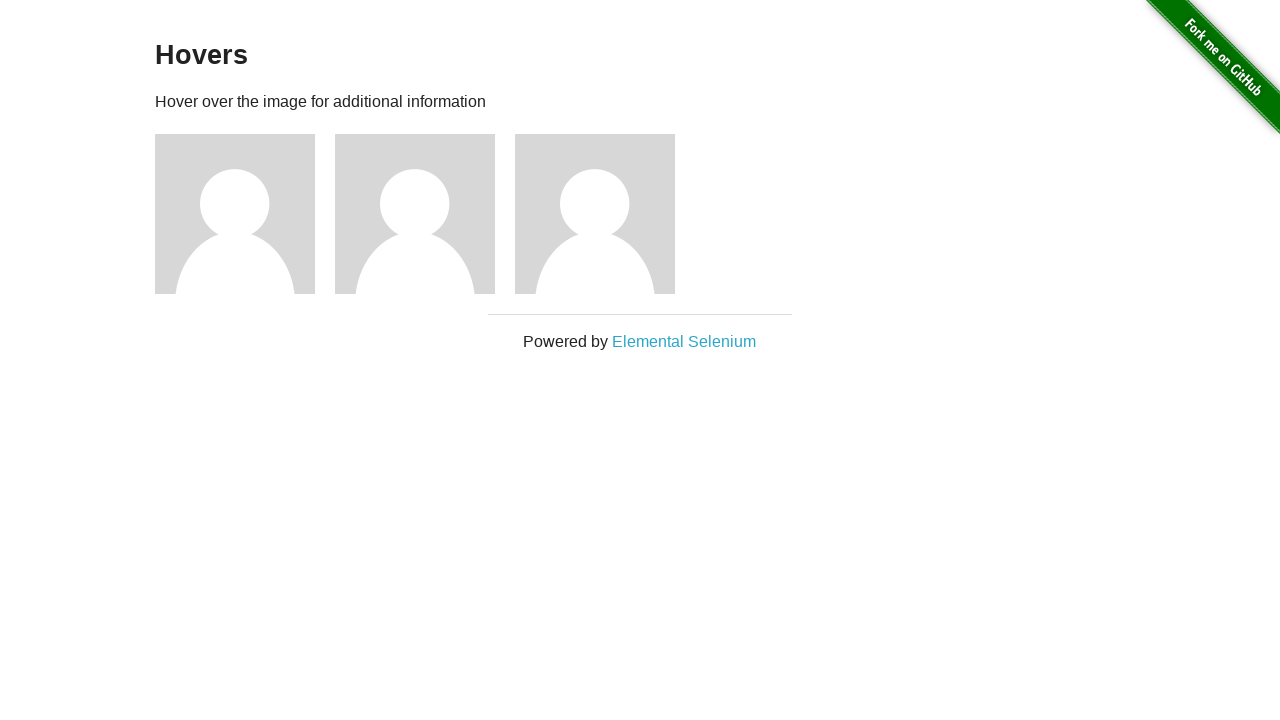

Navigated to hovers page
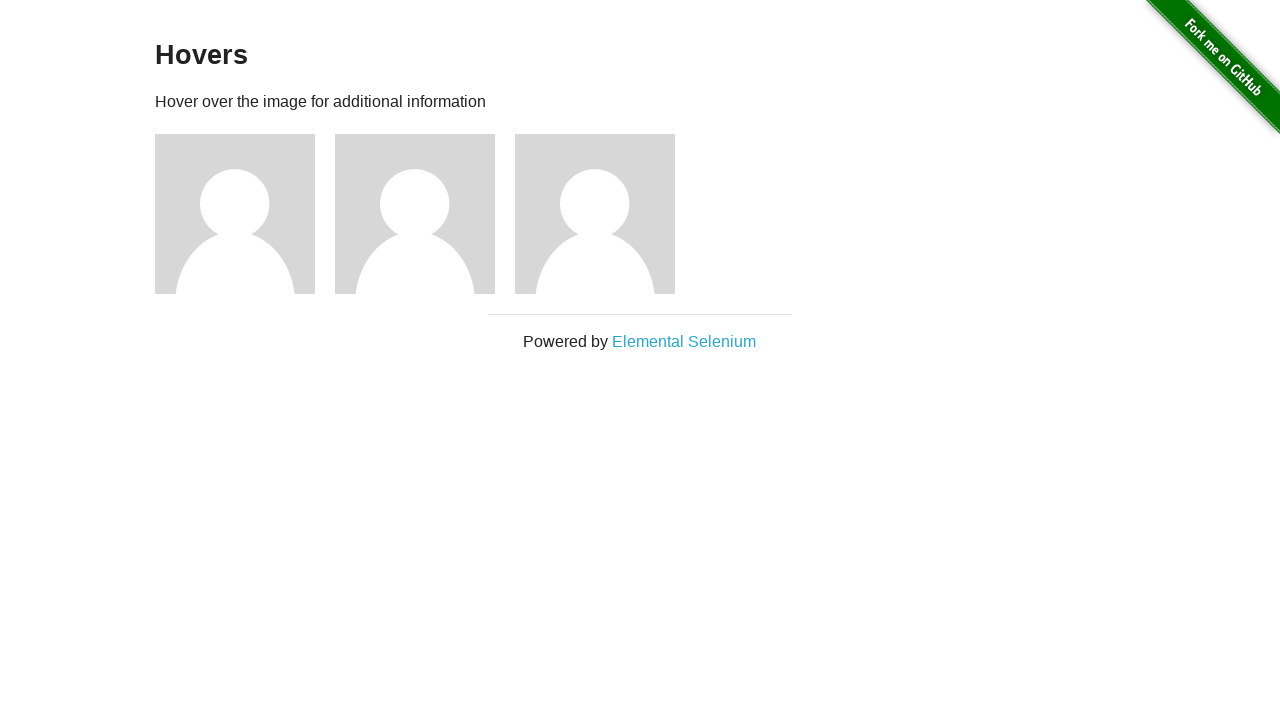

Located first avatar/figure element
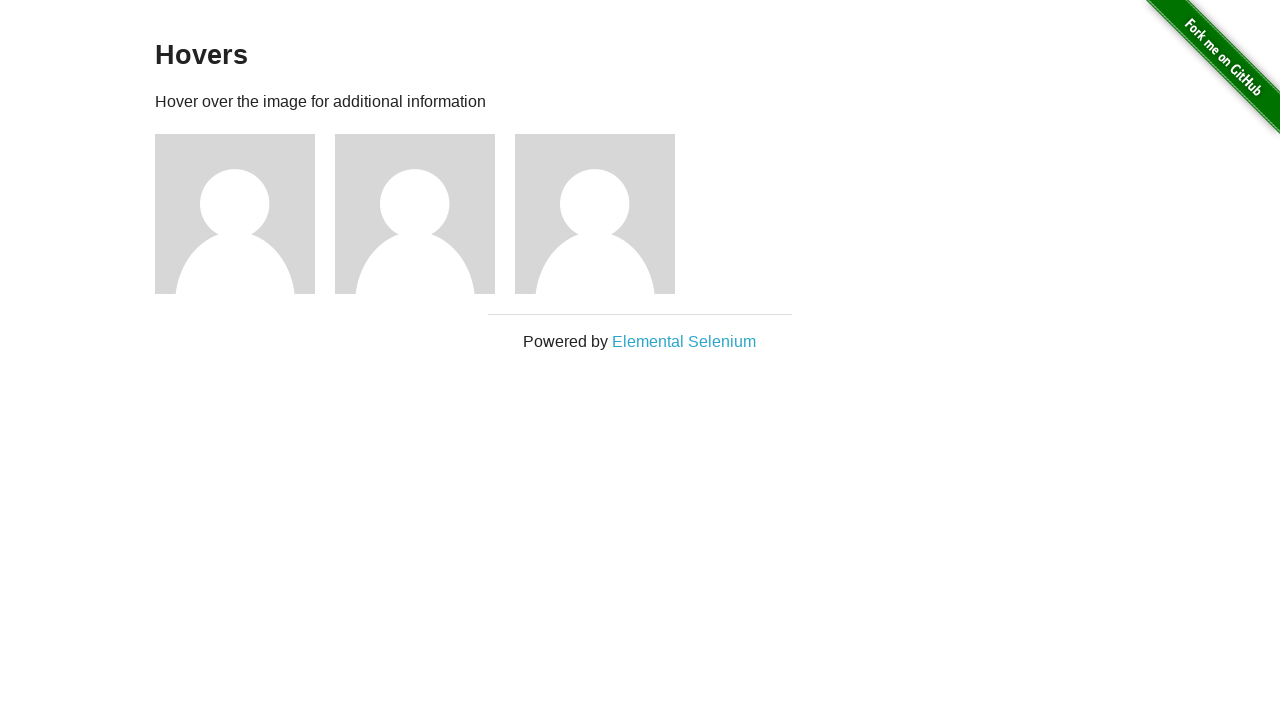

Hovered over avatar image to trigger hover effect at (245, 214) on .figure >> nth=0
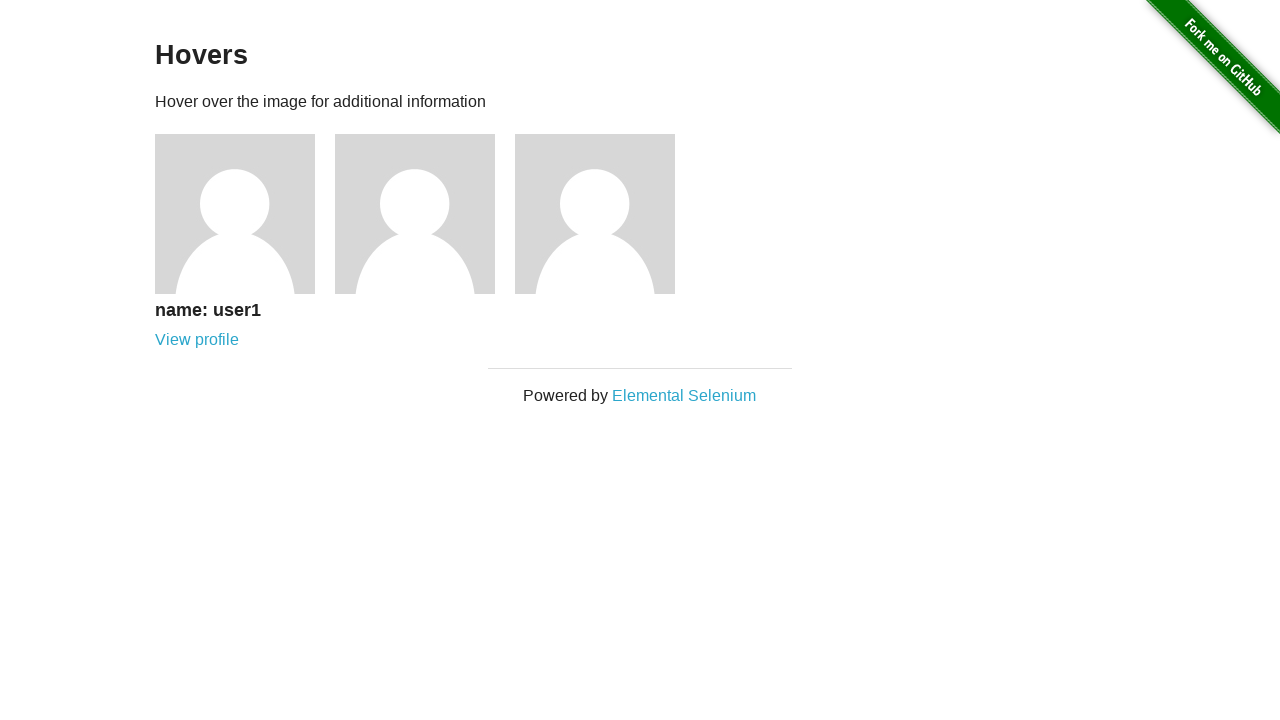

User information caption appeared after hovering
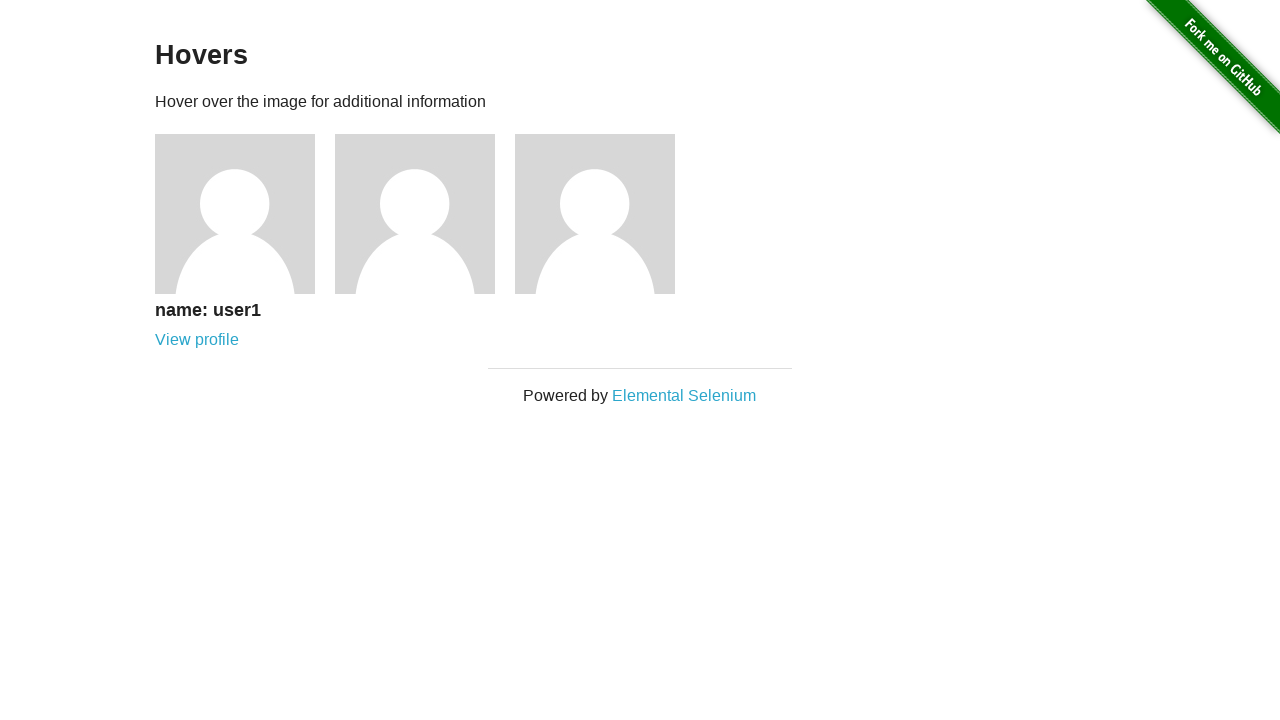

Verified that figcaption is visible
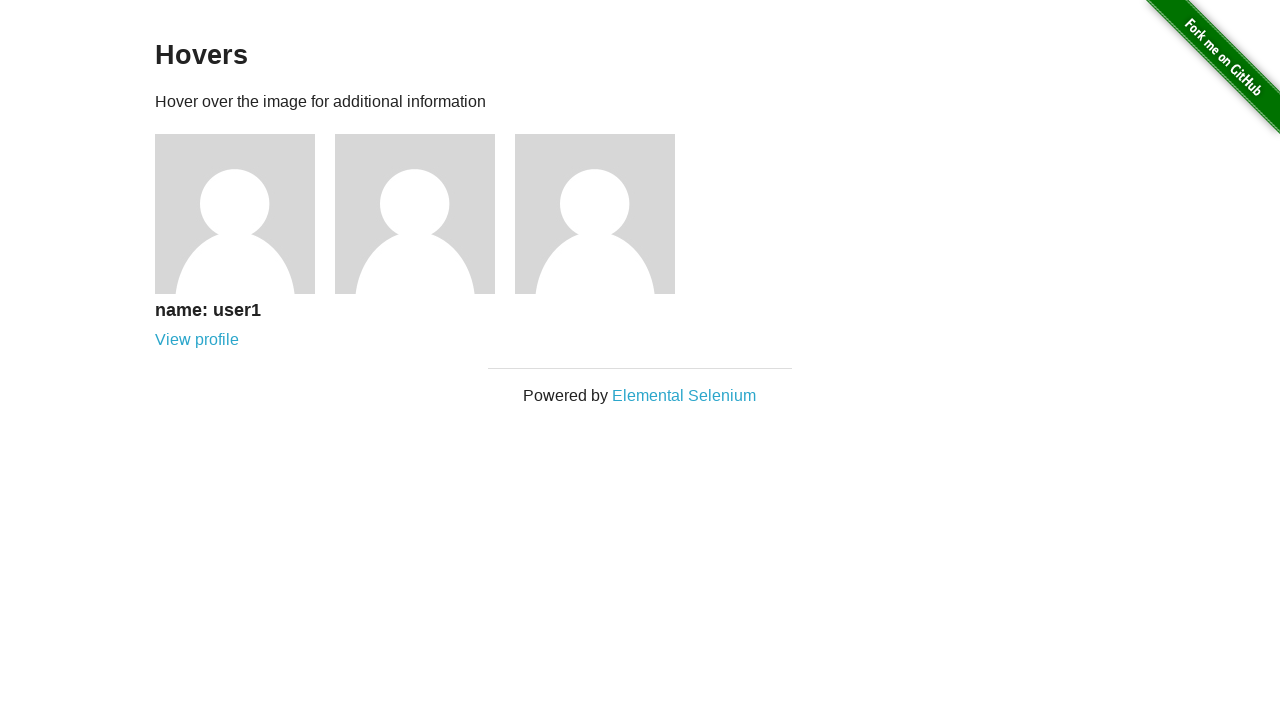

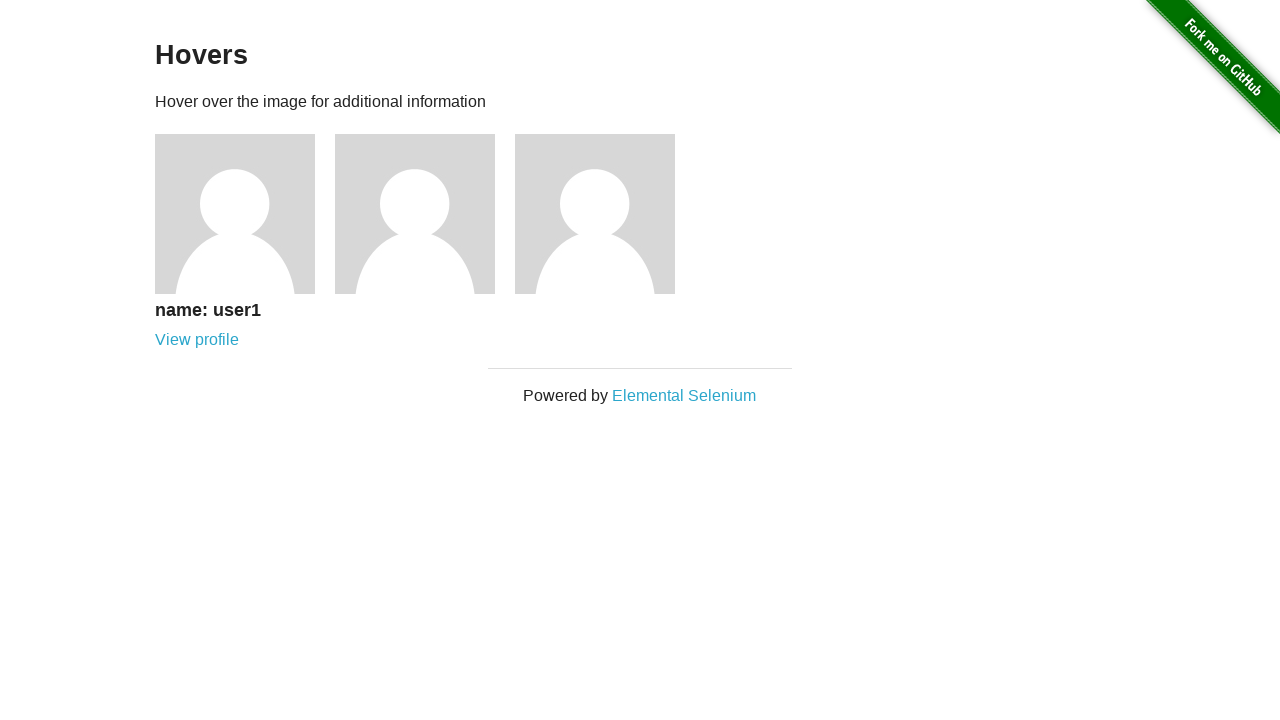